Navigates to Greens Technology website and tests window maximize and minimize functionality

Starting URL: http://www.greenstechnologys.com/

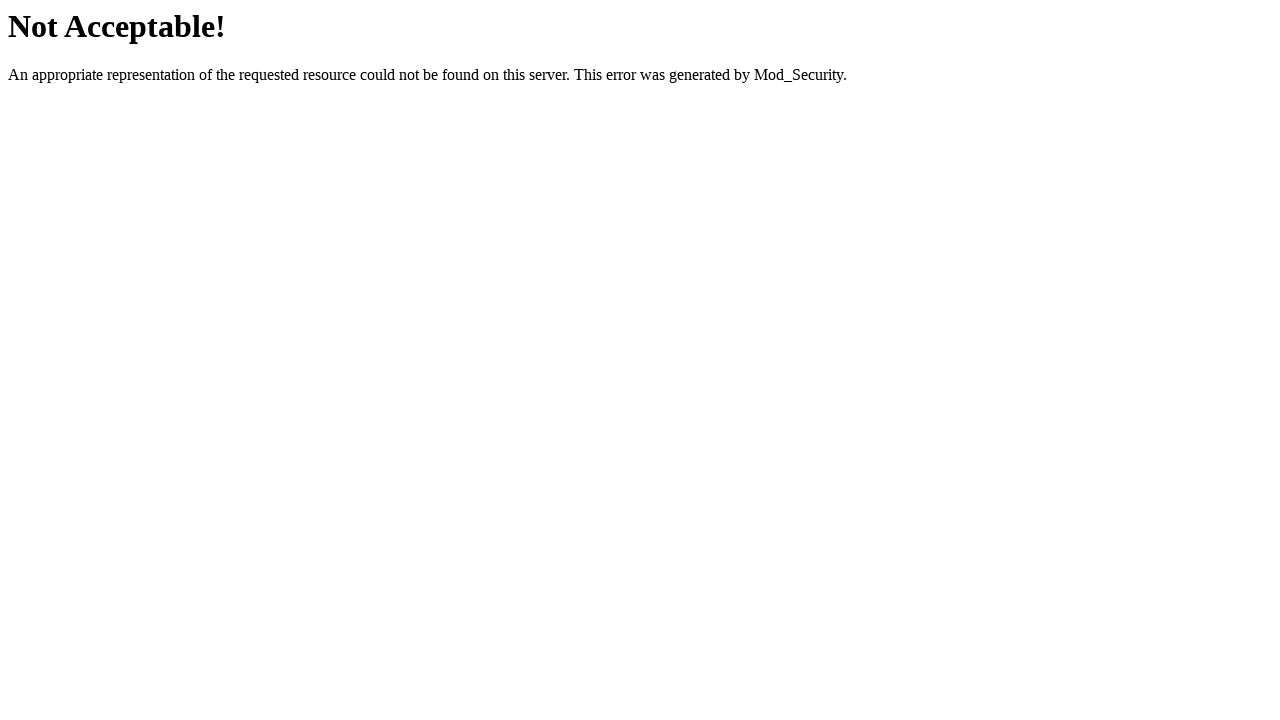

Set viewport size to 1920x1080 to maximize browser window
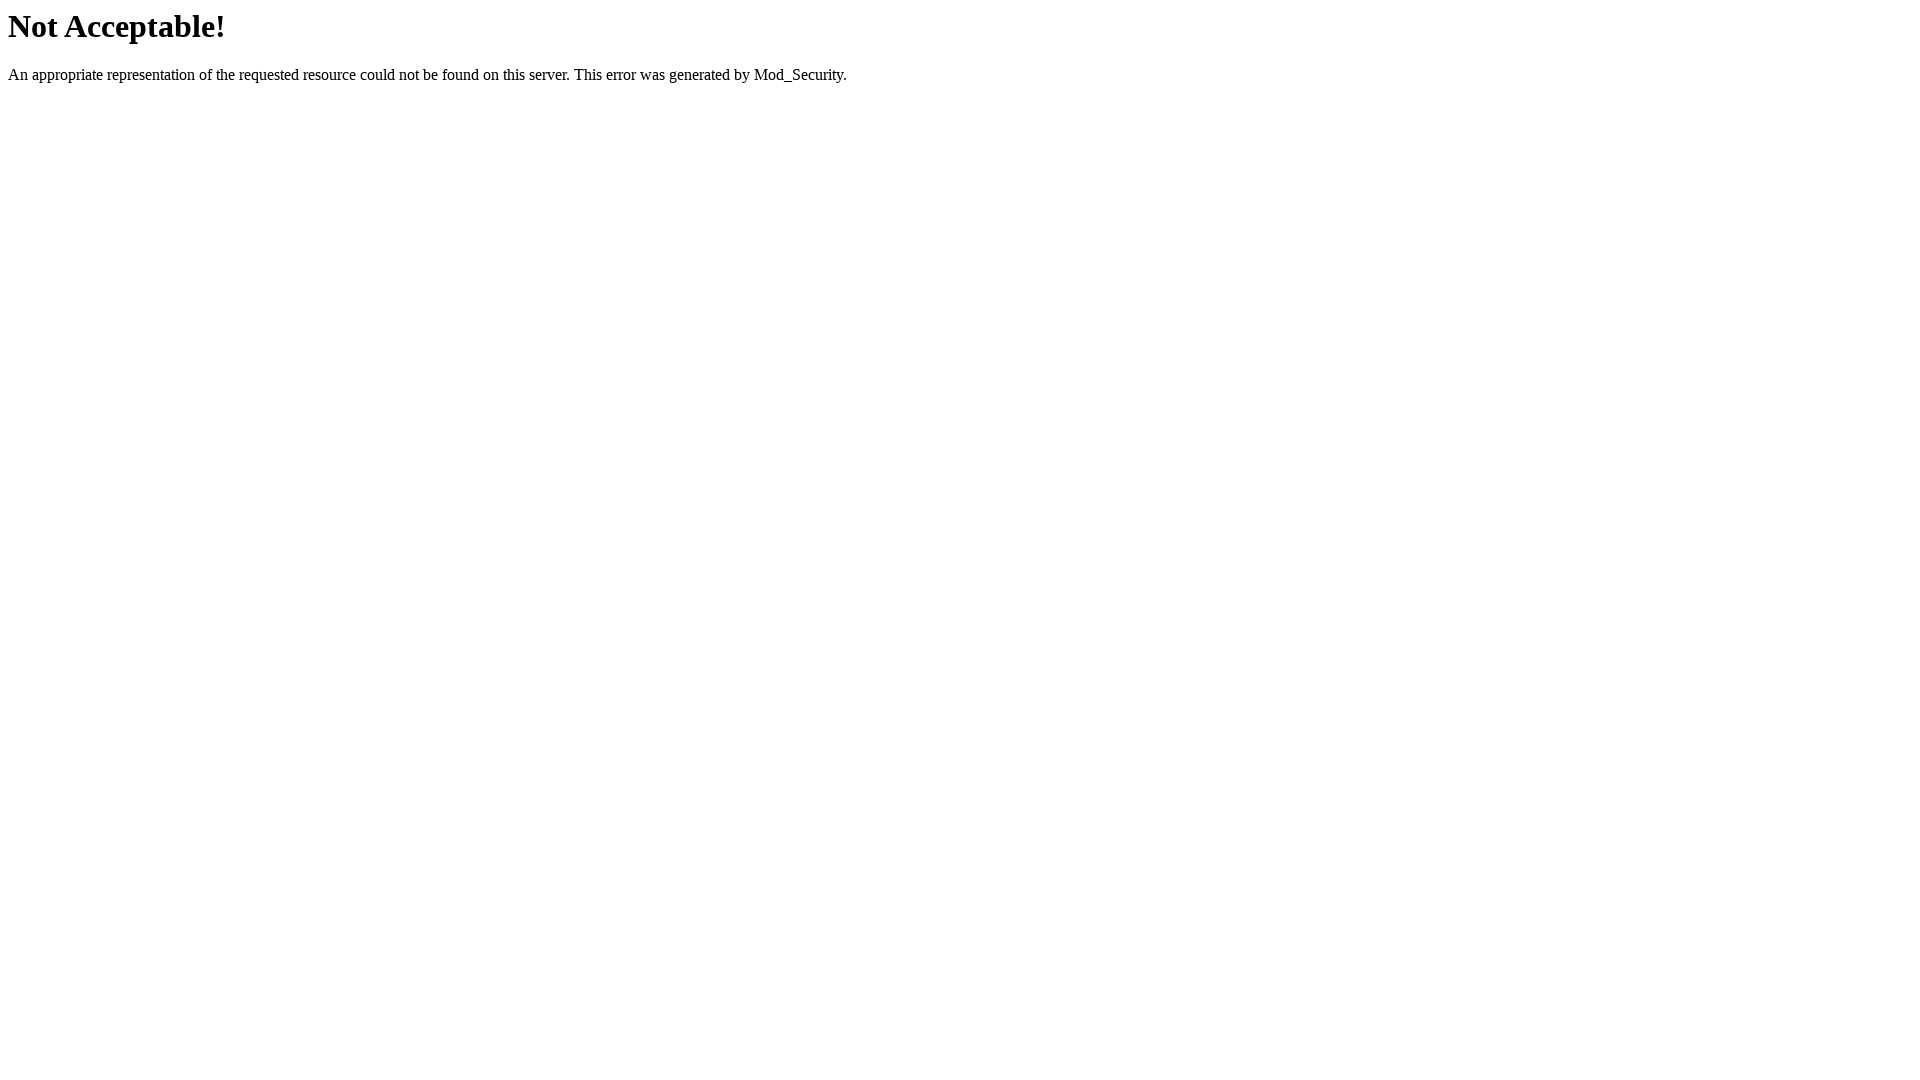

Waited for page to load (domcontentloaded)
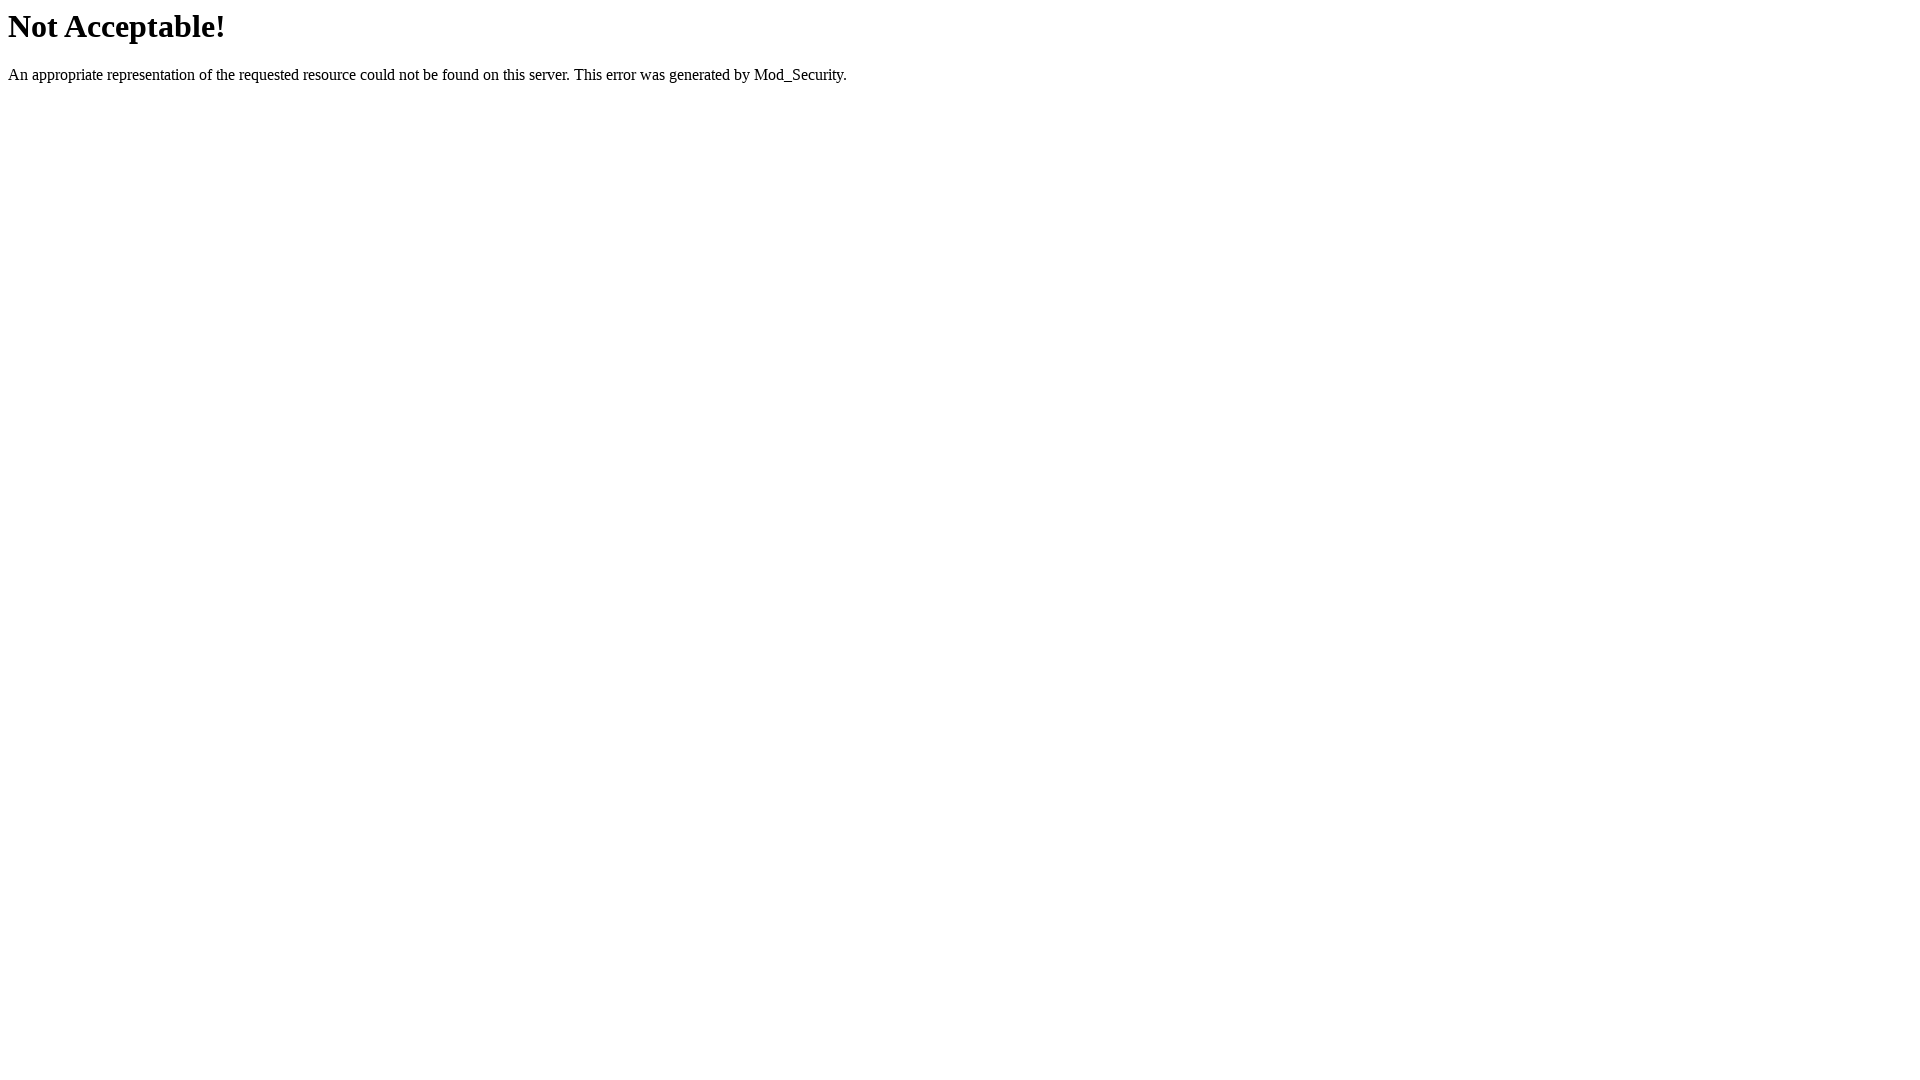

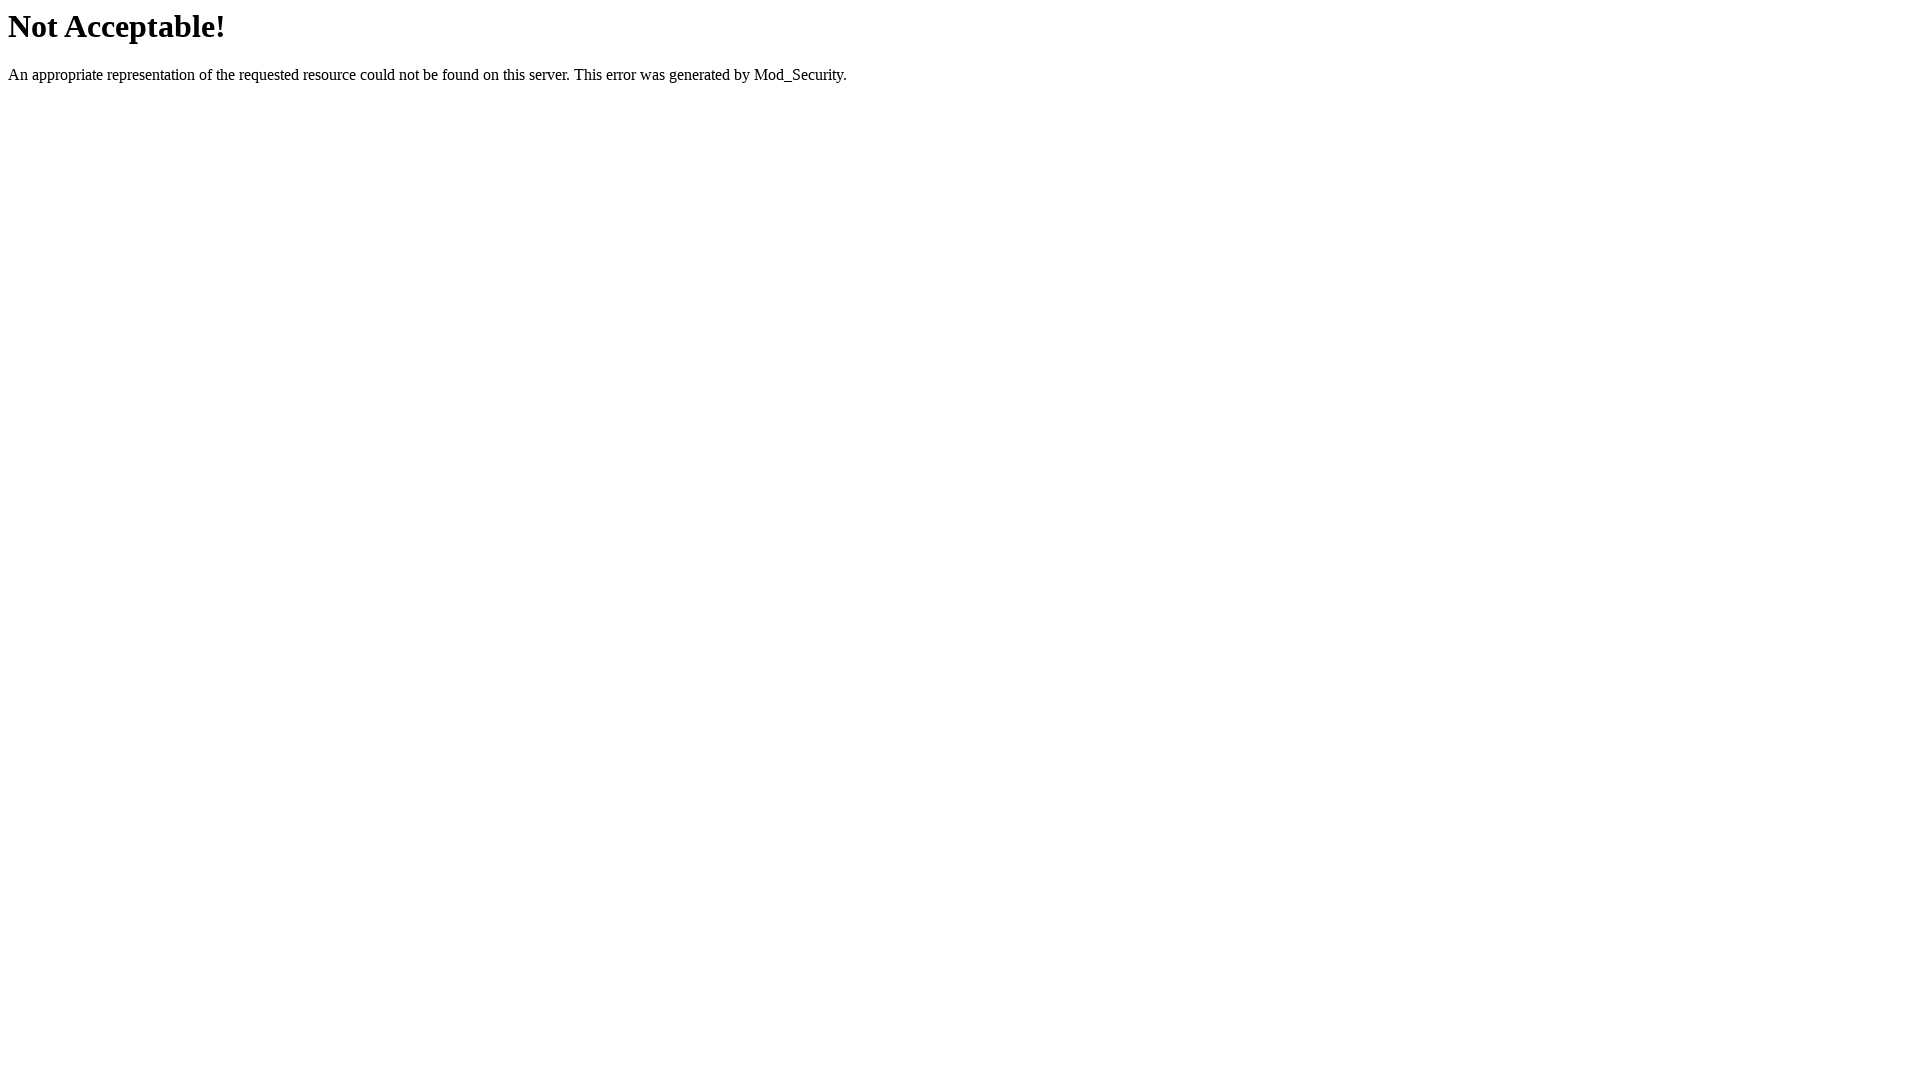